Navigates to a locators example page and verifies that a heading element with ID "heading_1" contains the expected text "Heading 1"

Starting URL: https://kristinek.github.io/site/examples/locators

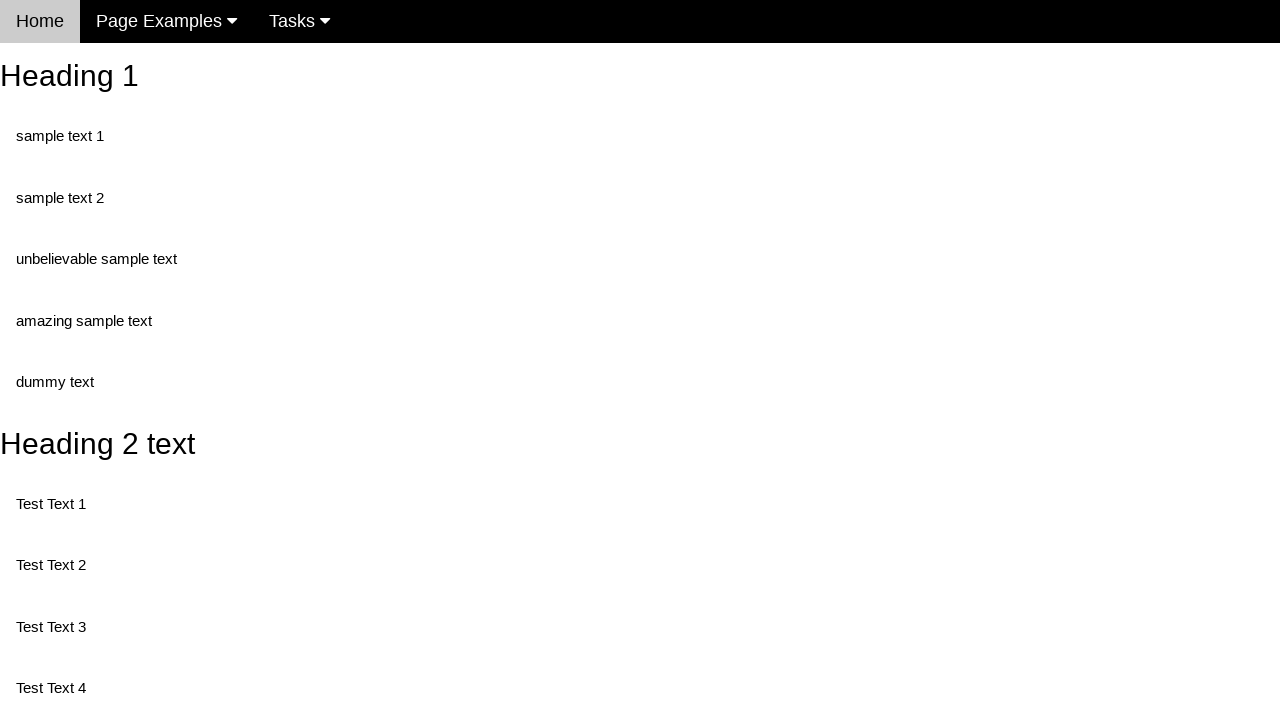

Navigated to locators example page
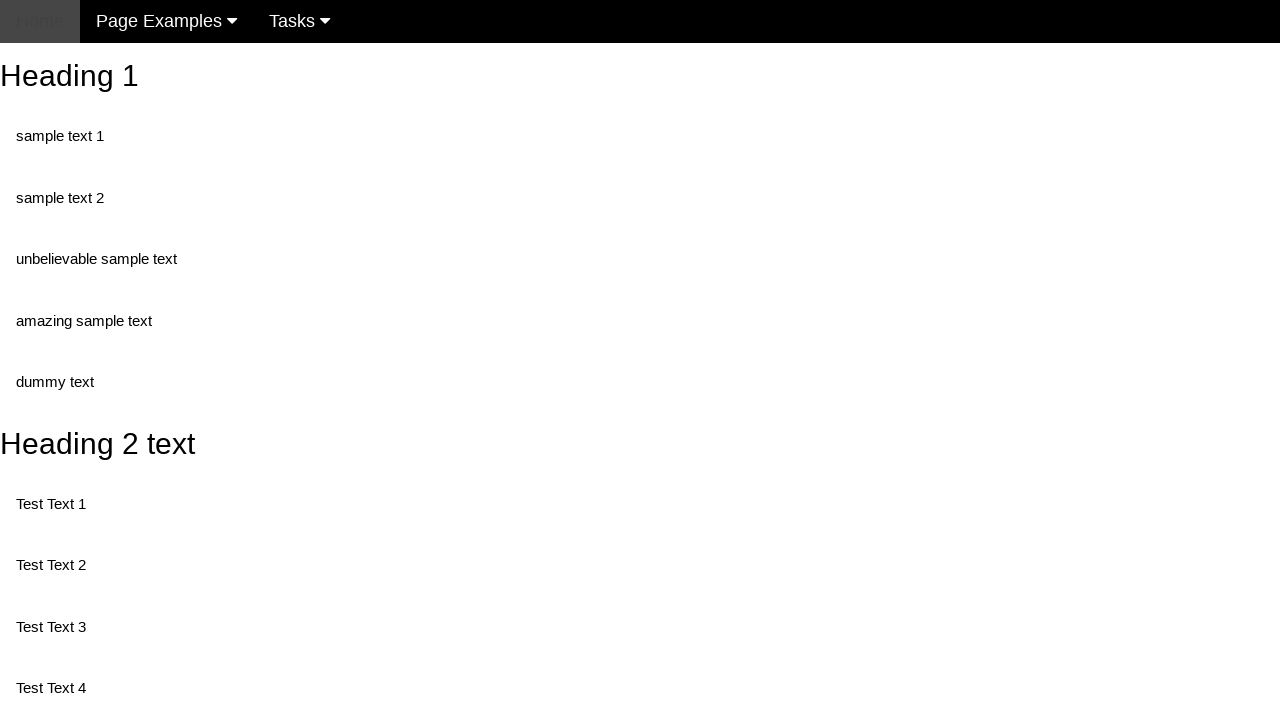

Located heading element with ID 'heading_1'
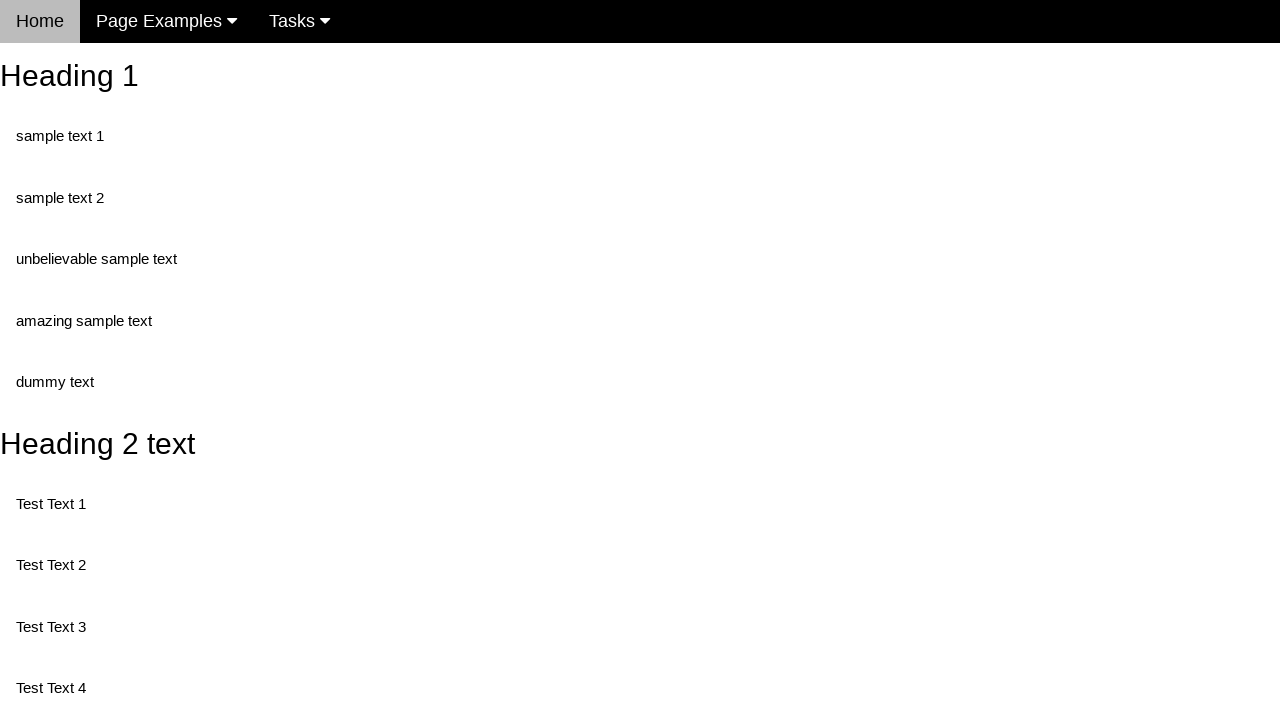

Verified heading element contains expected text 'Heading 1'
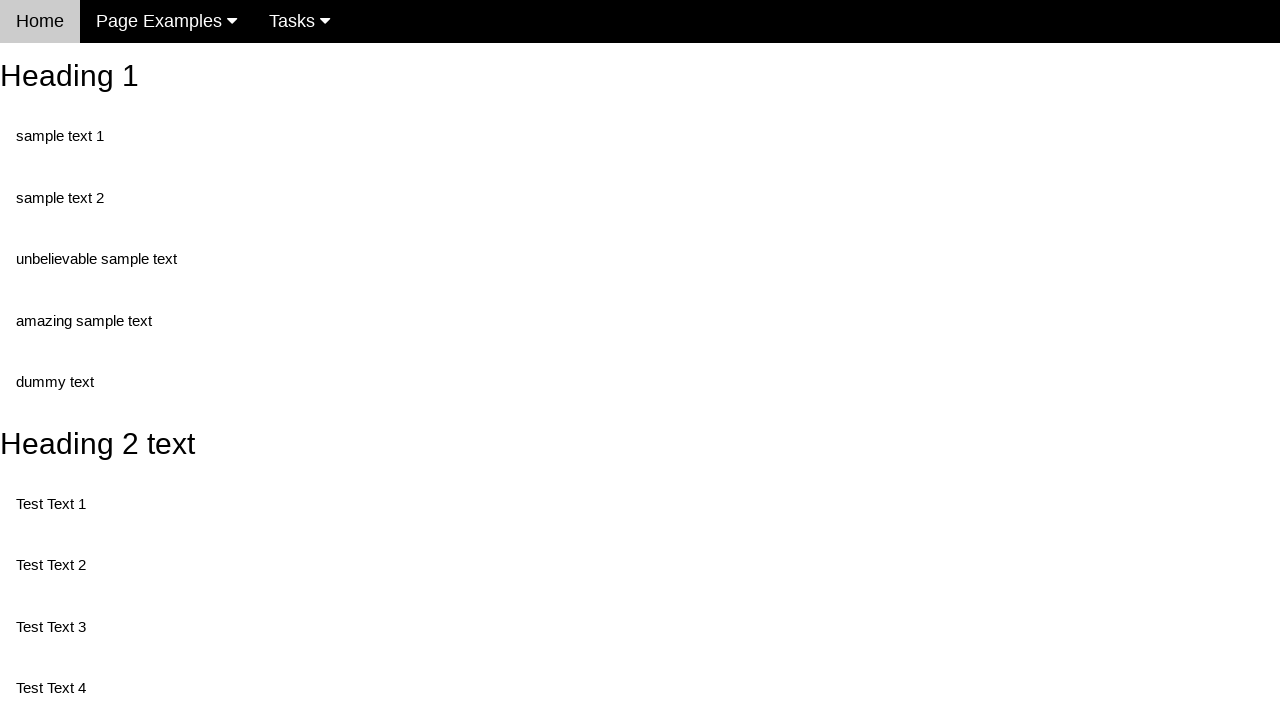

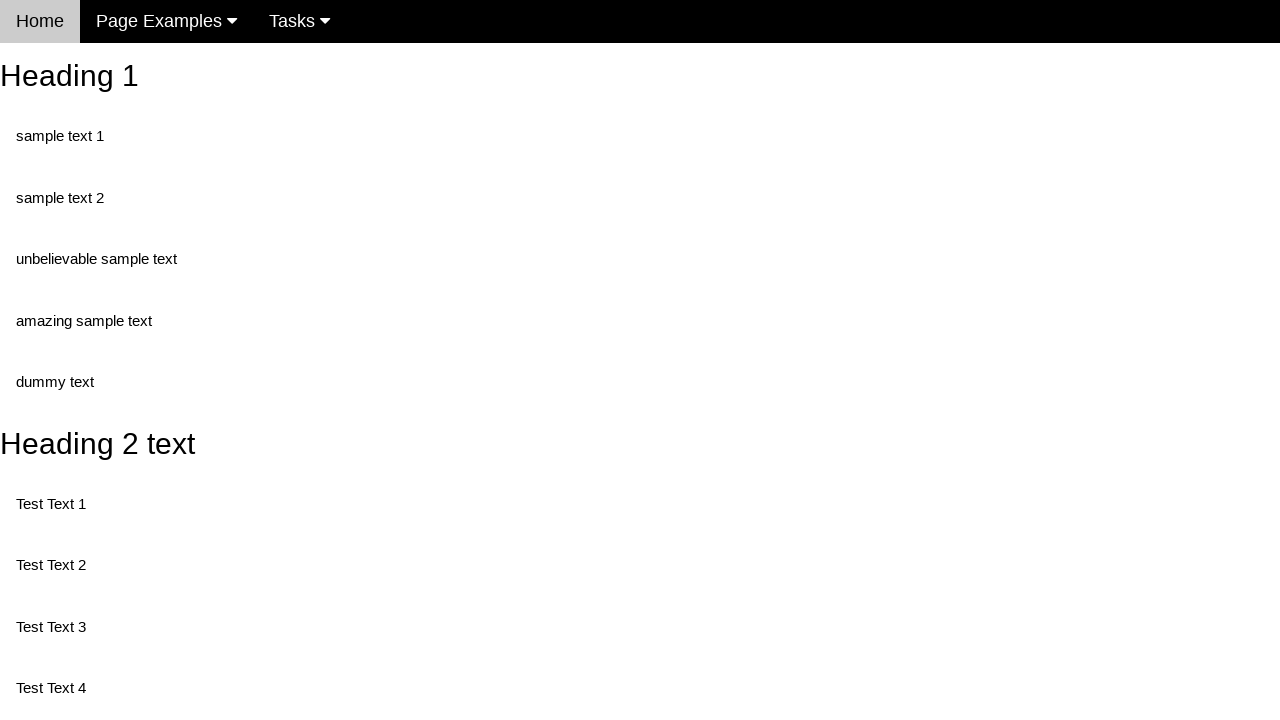